Tests handling of child browser popups by clicking a button that opens a new tab, switching to the new tab to click an element, then switching back to the original tab to click another element

Starting URL: https://skpatro.github.io/demo/links

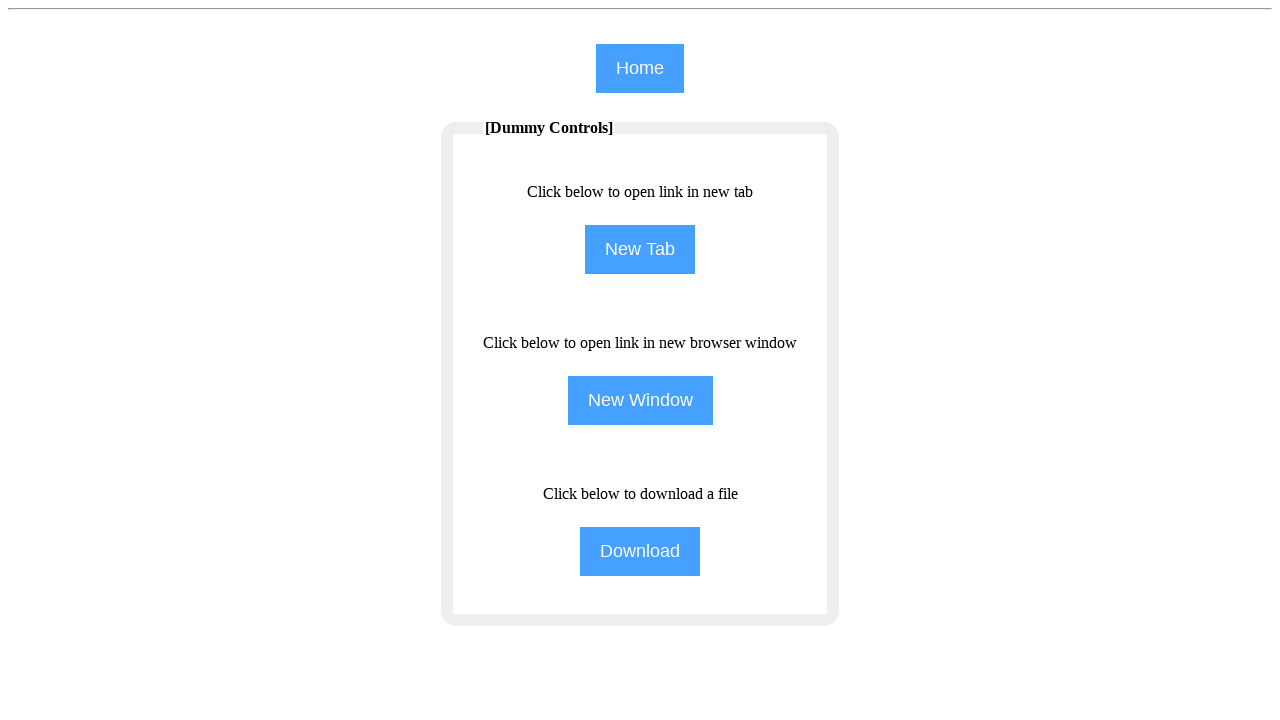

Clicked NewTab button to open new tab at (640, 250) on input[name='NewTab']
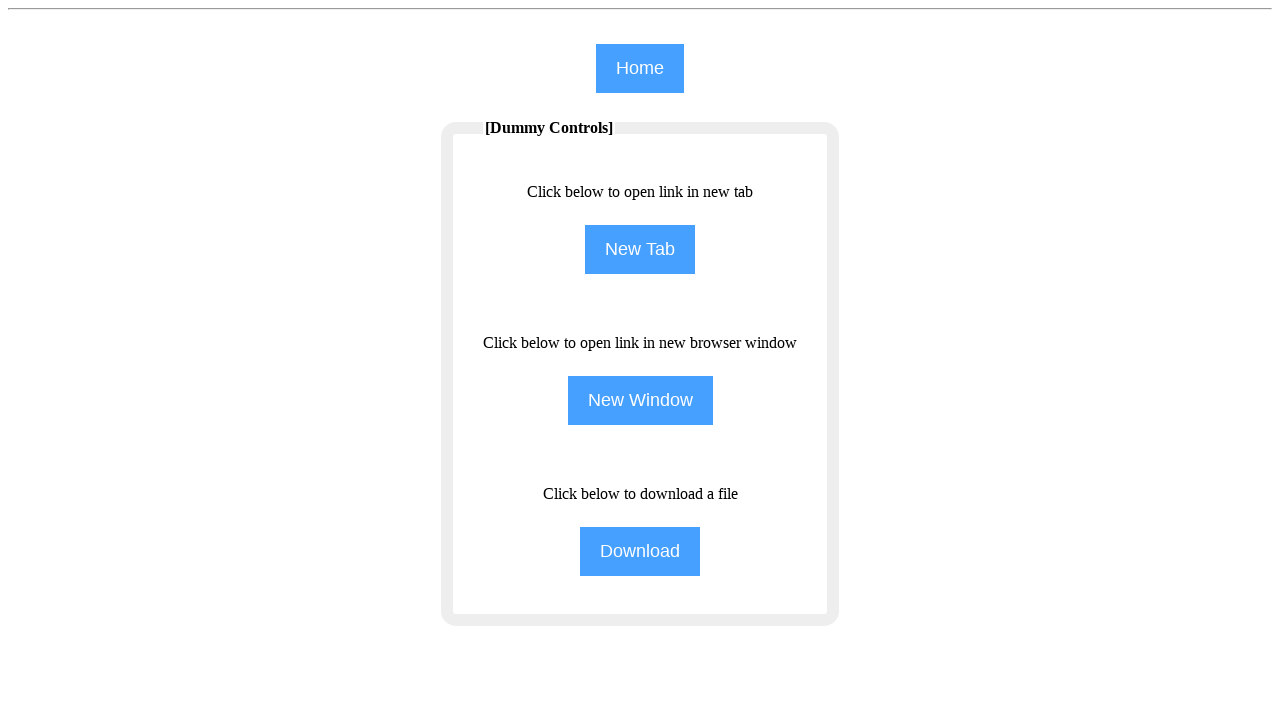

New tab opened and page object acquired
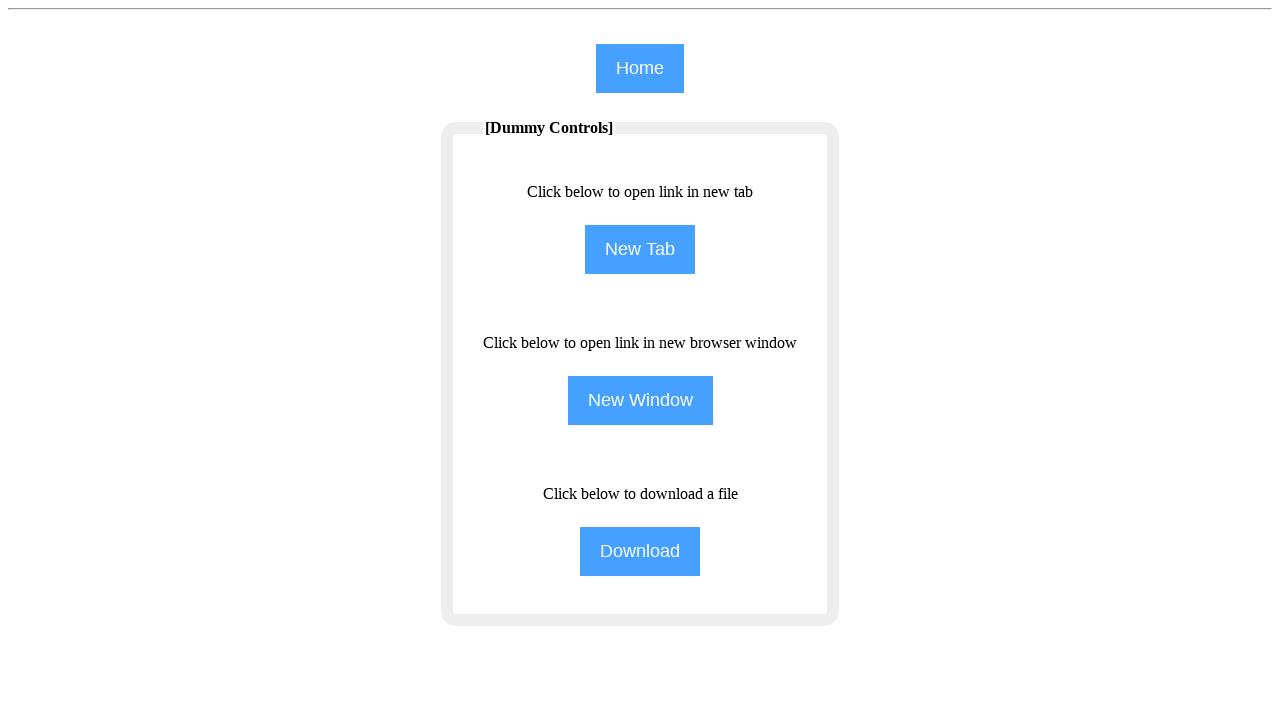

New page finished loading
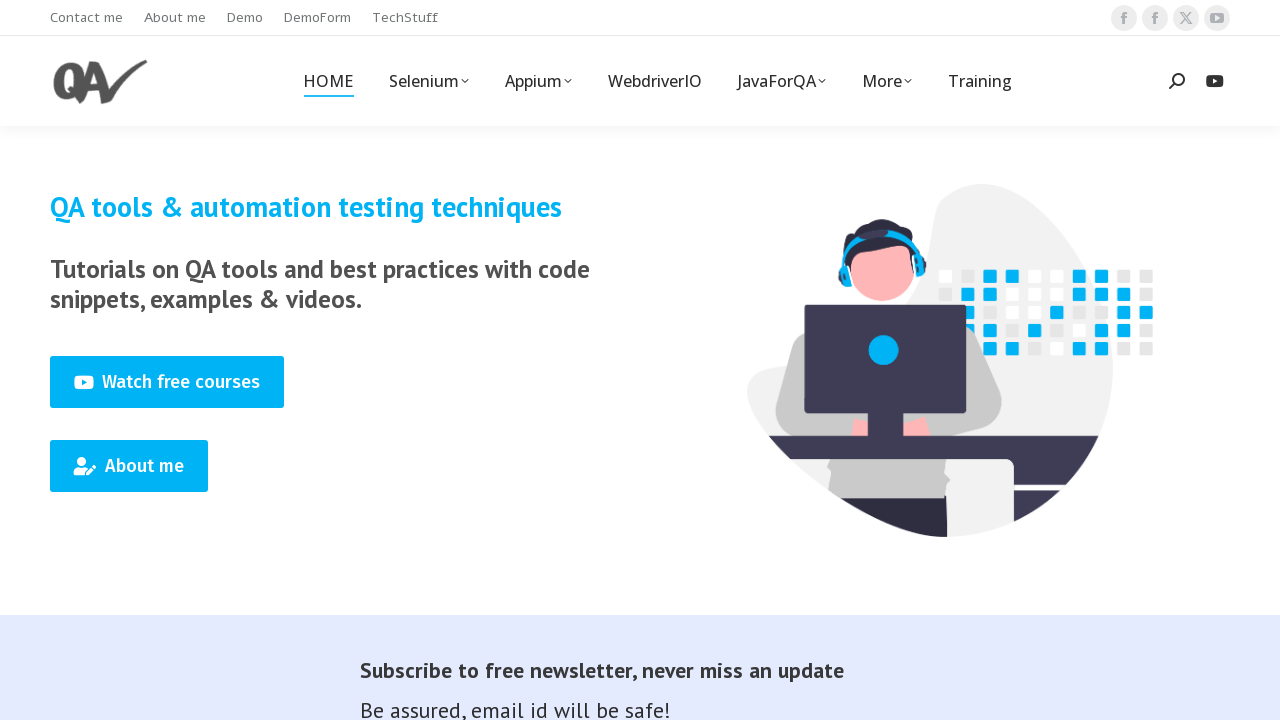

Clicked Training element in new tab at (980, 81) on xpath=//span[text()='Training']
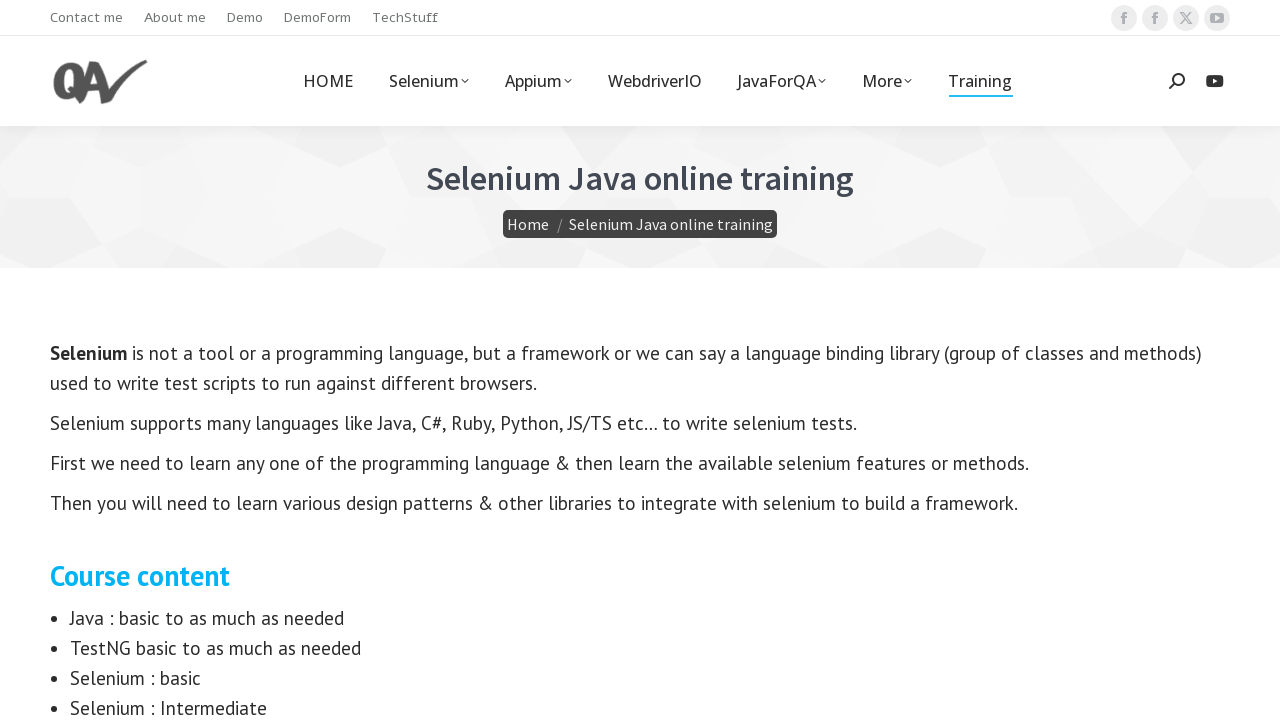

Switched back to original tab and clicked home button at (640, 68) on input[name='home']
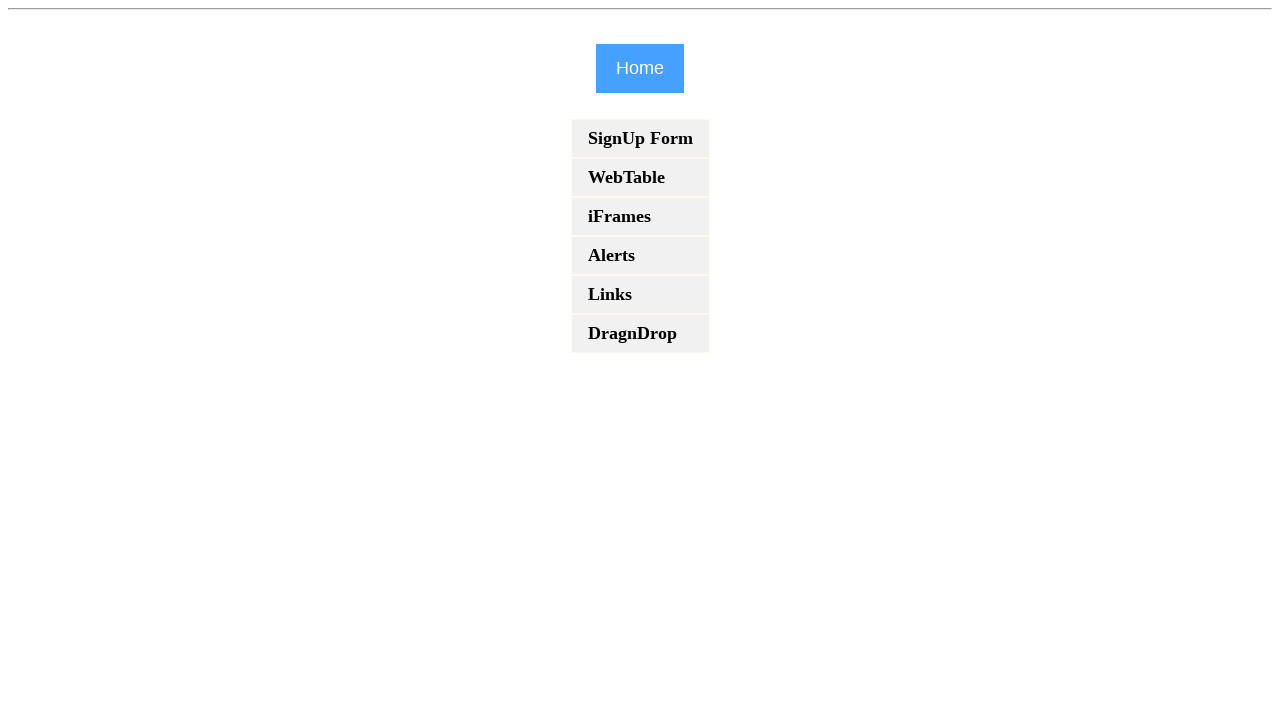

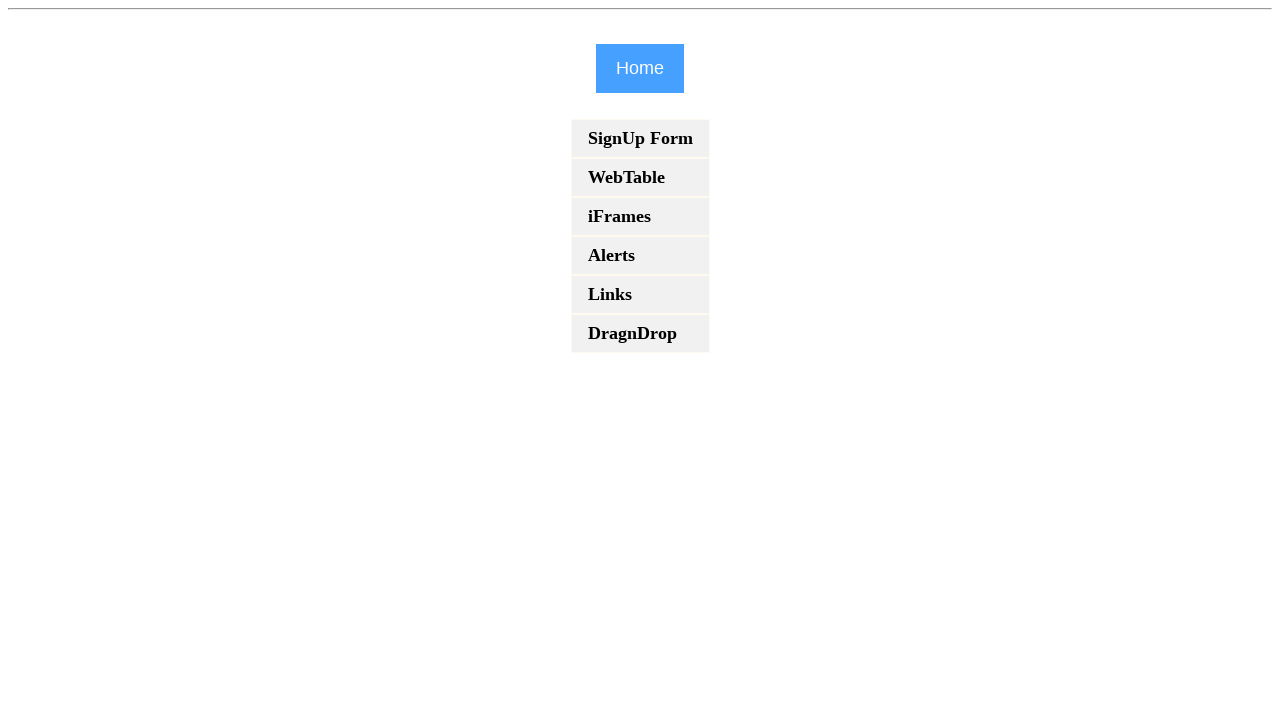